Tests the Python.org website search functionality by entering "pycon" as a search term, submitting the search, and verifying that results are found.

Starting URL: http://www.python.org

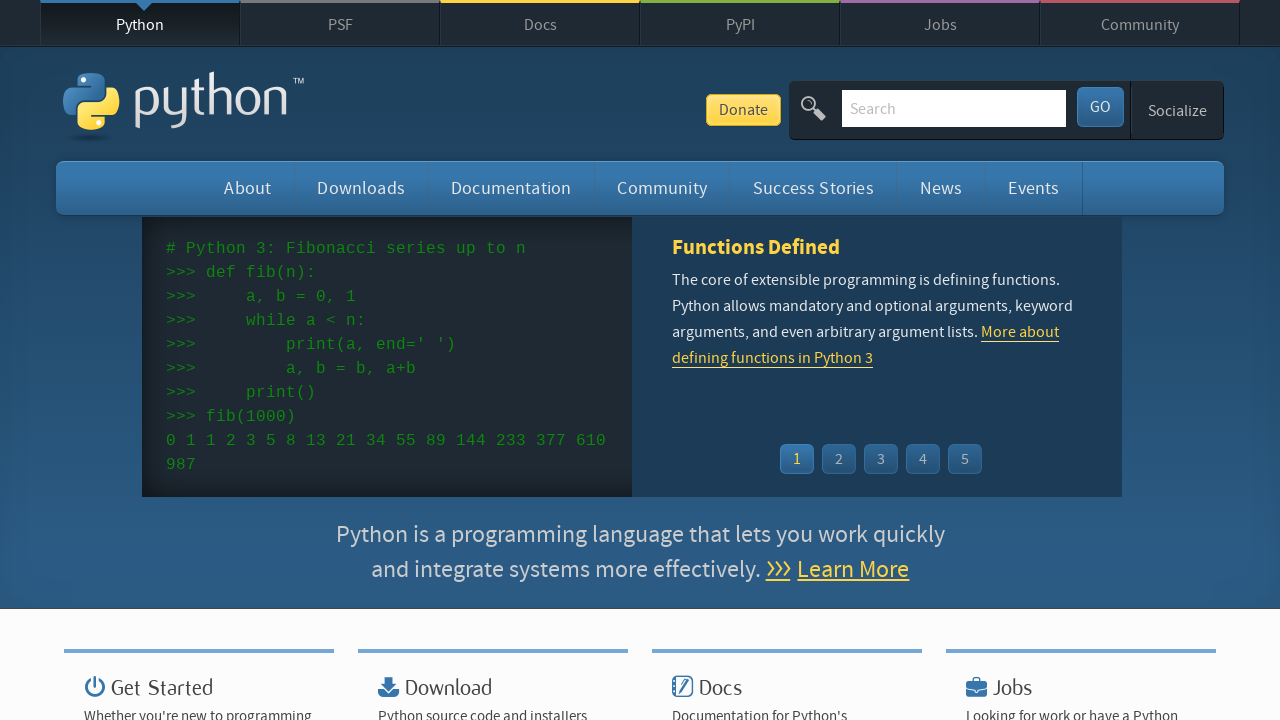

Verified page title contains 'Python'
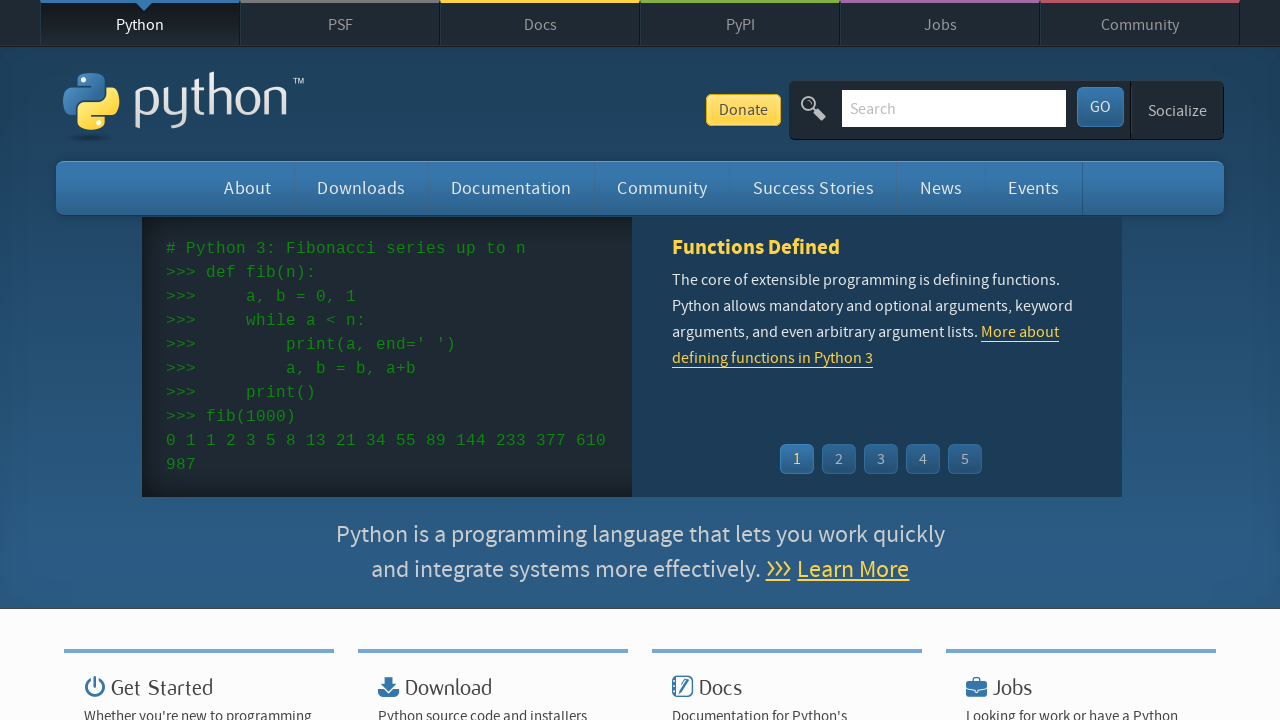

Located search input field
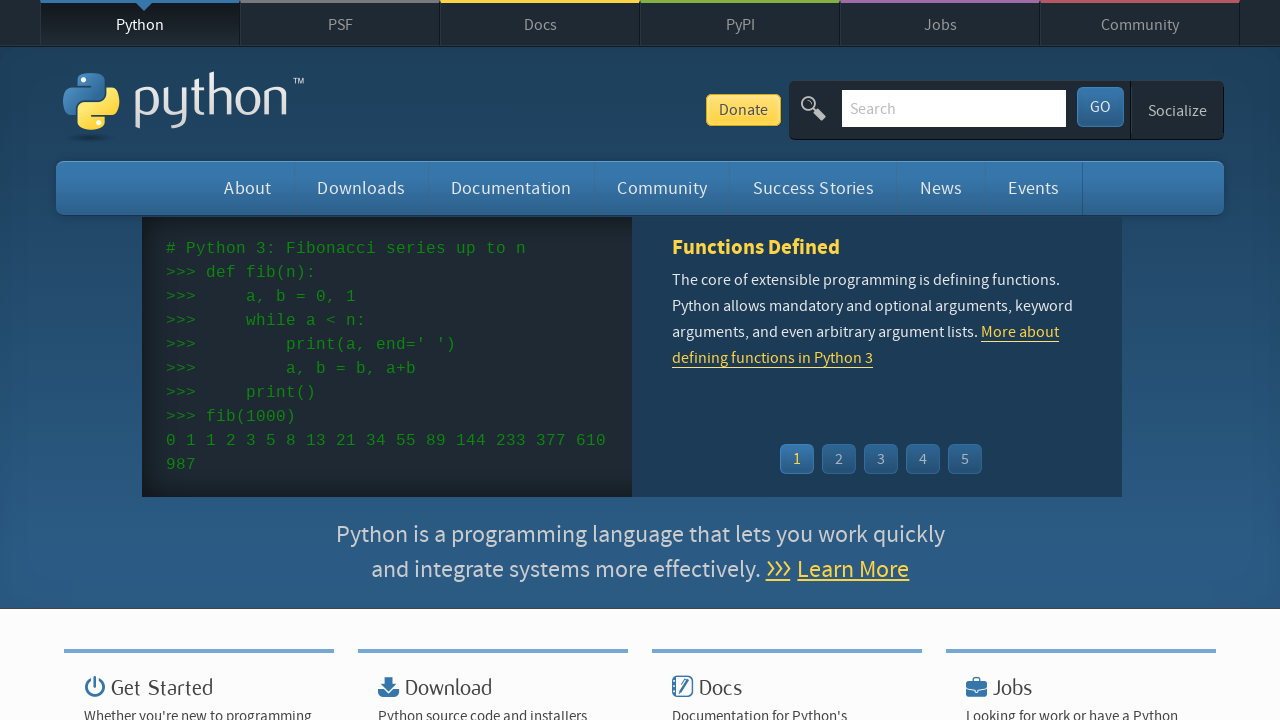

Cleared search input field on input[name='q']
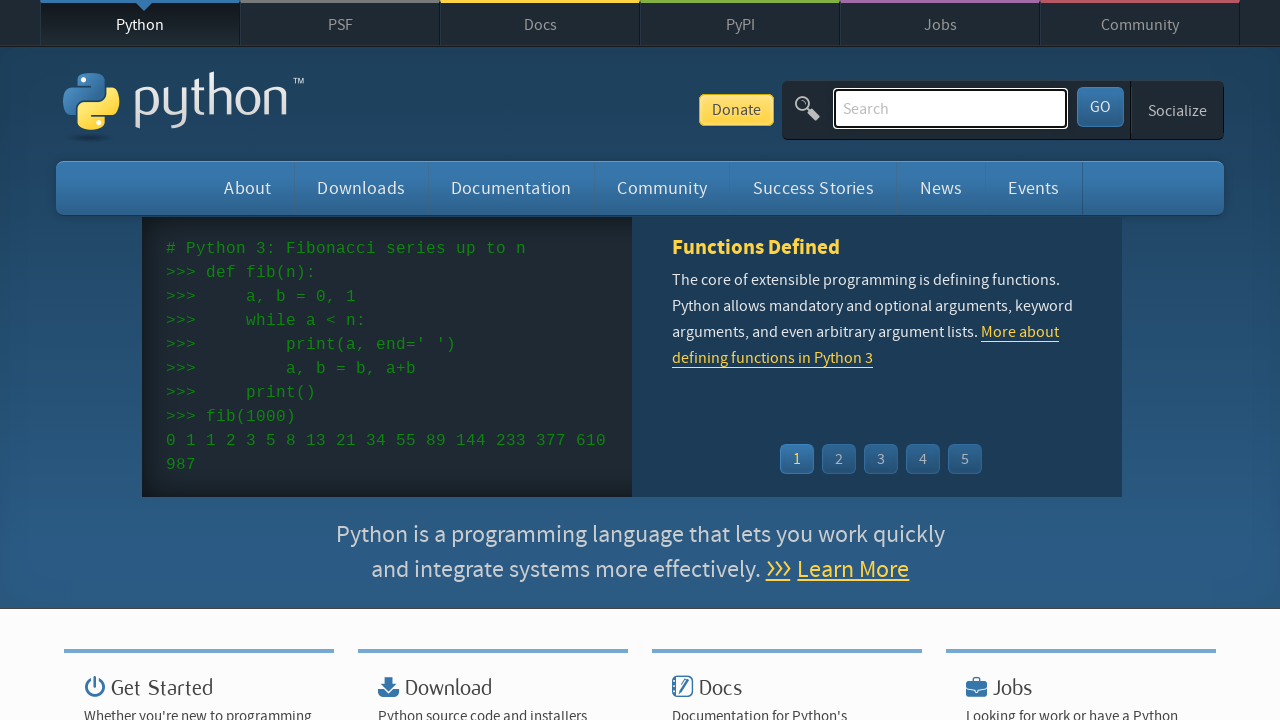

Entered 'pycon' as search query on input[name='q']
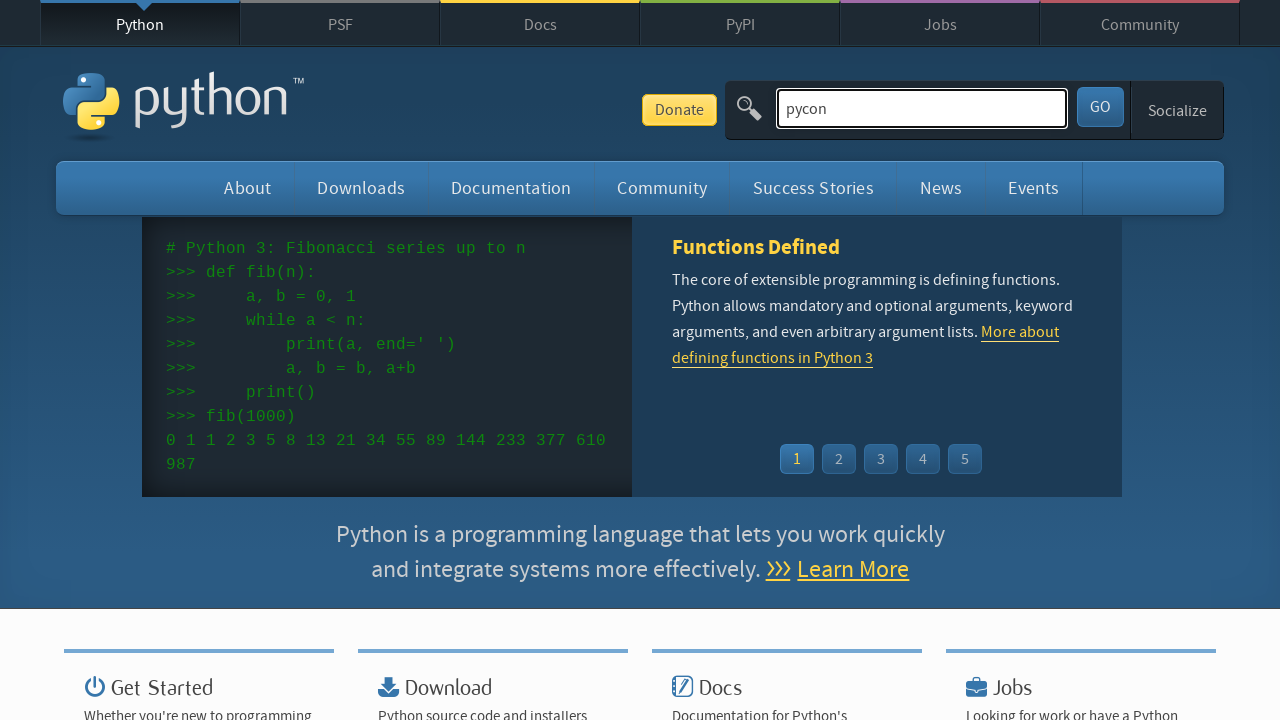

Submitted search by pressing Enter on input[name='q']
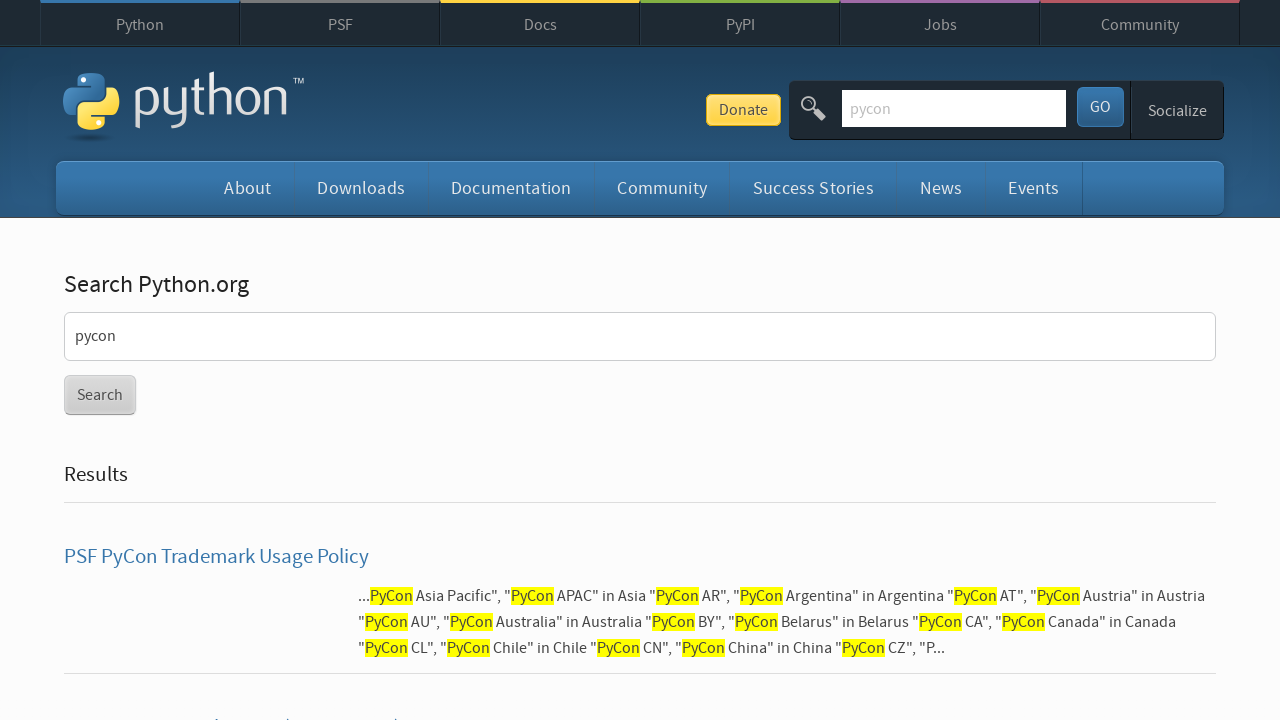

Waited for search results page to load
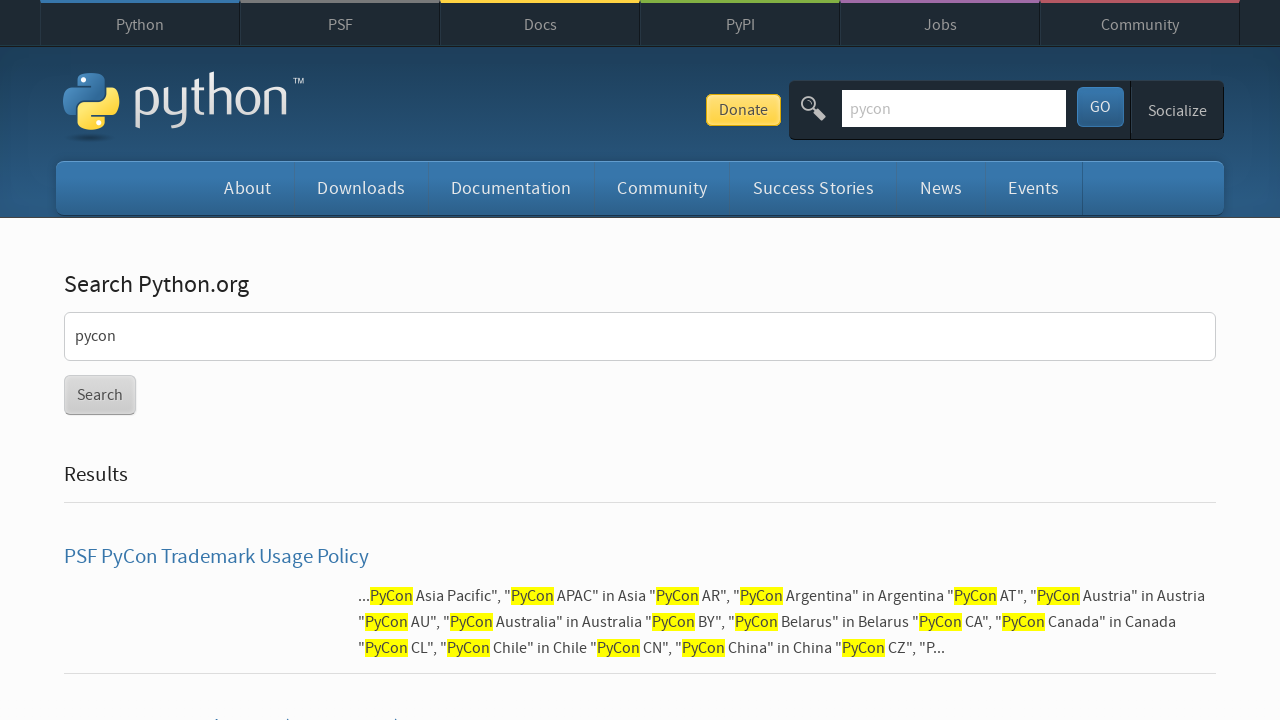

Verified that search results were found for 'pycon'
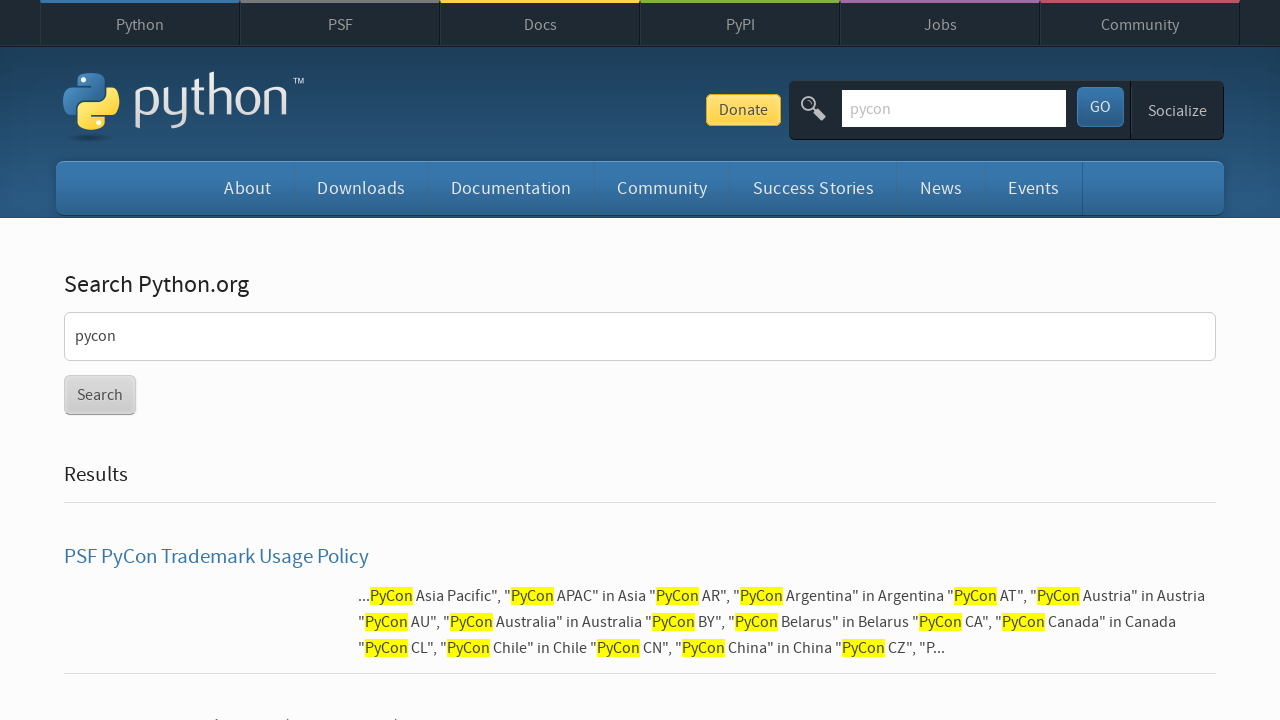

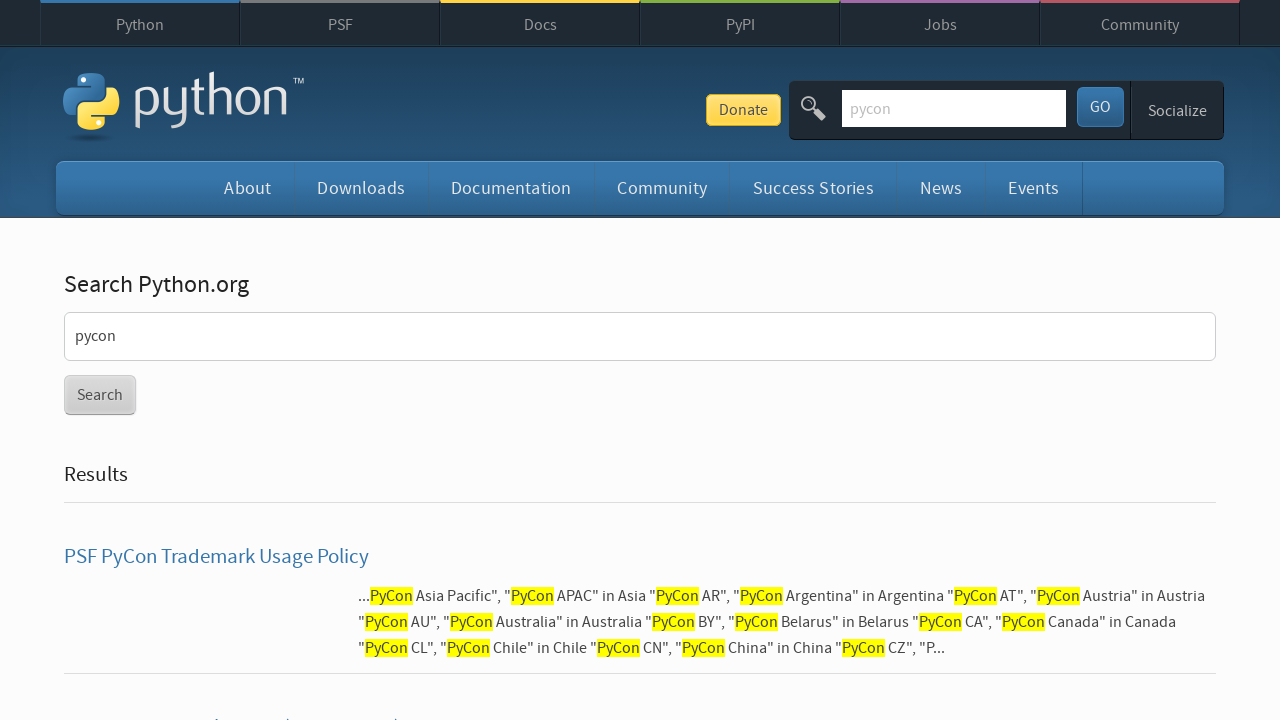